Tests editing a todo item by double-clicking, entering new text, and pressing Enter

Starting URL: https://demo.playwright.dev/todomvc

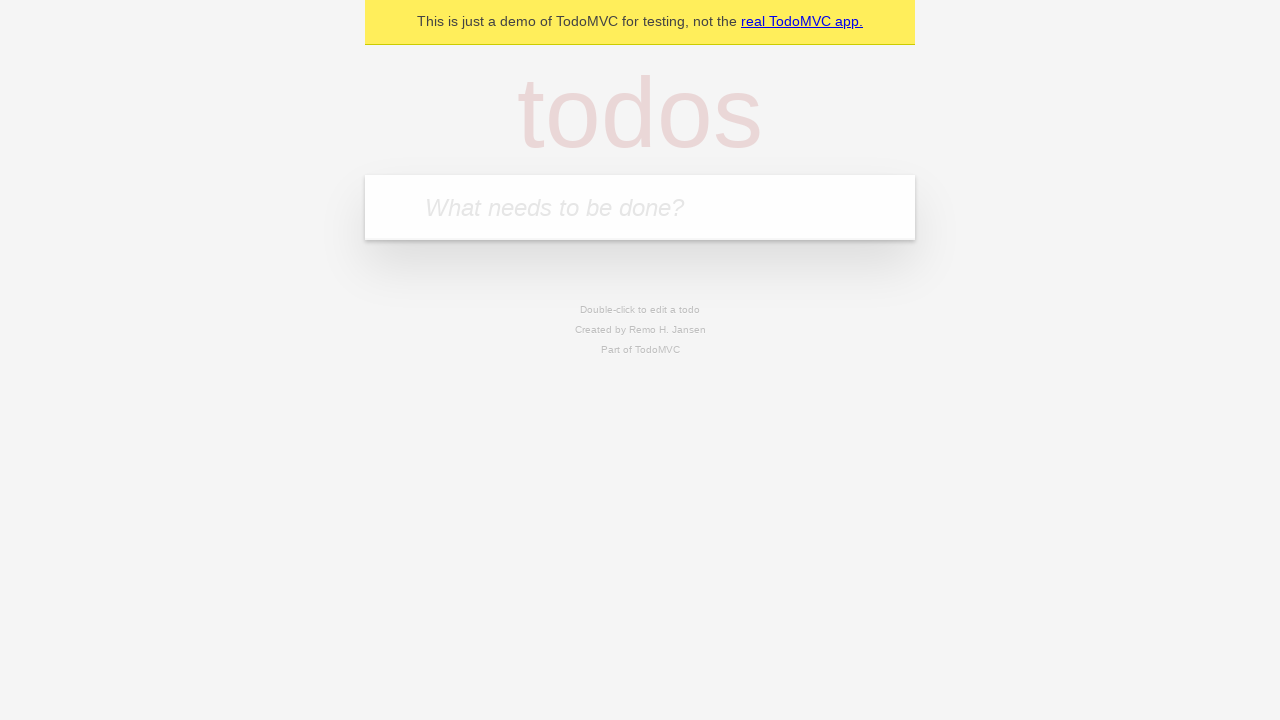

Filled new todo input with 'buy some cheese' on internal:attr=[placeholder="What needs to be done?"i]
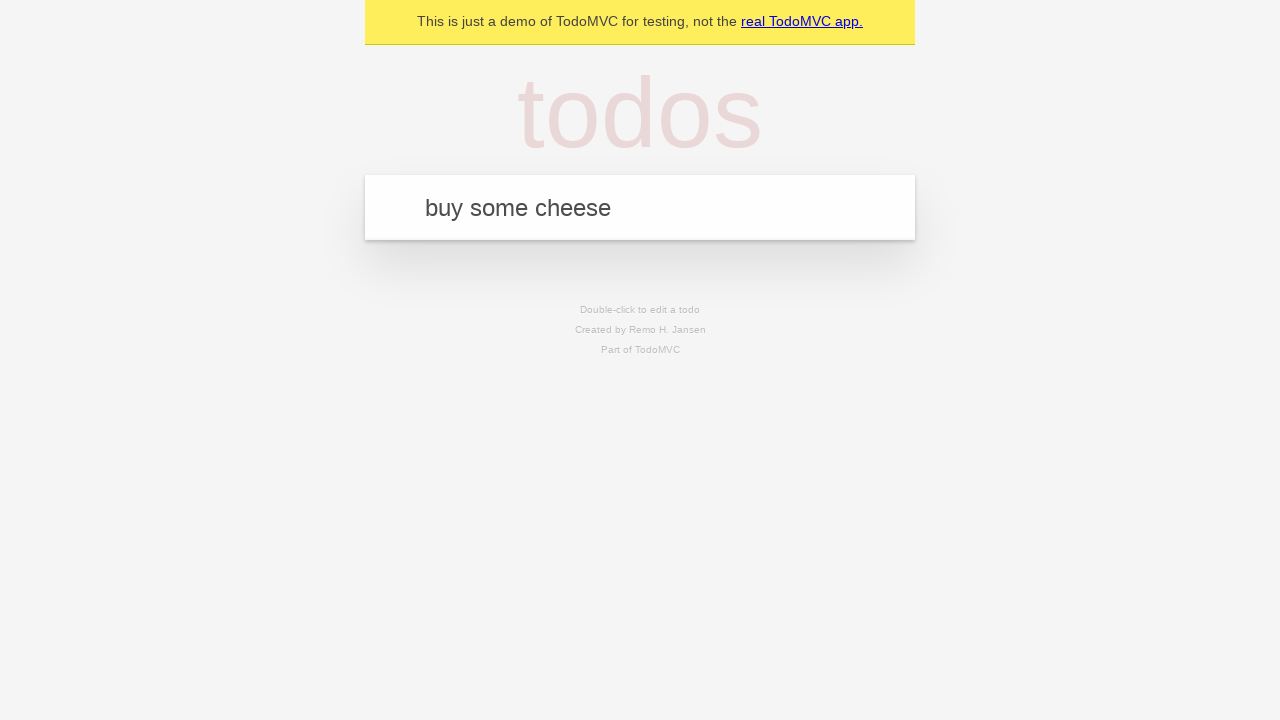

Pressed Enter to add todo 'buy some cheese' on internal:attr=[placeholder="What needs to be done?"i]
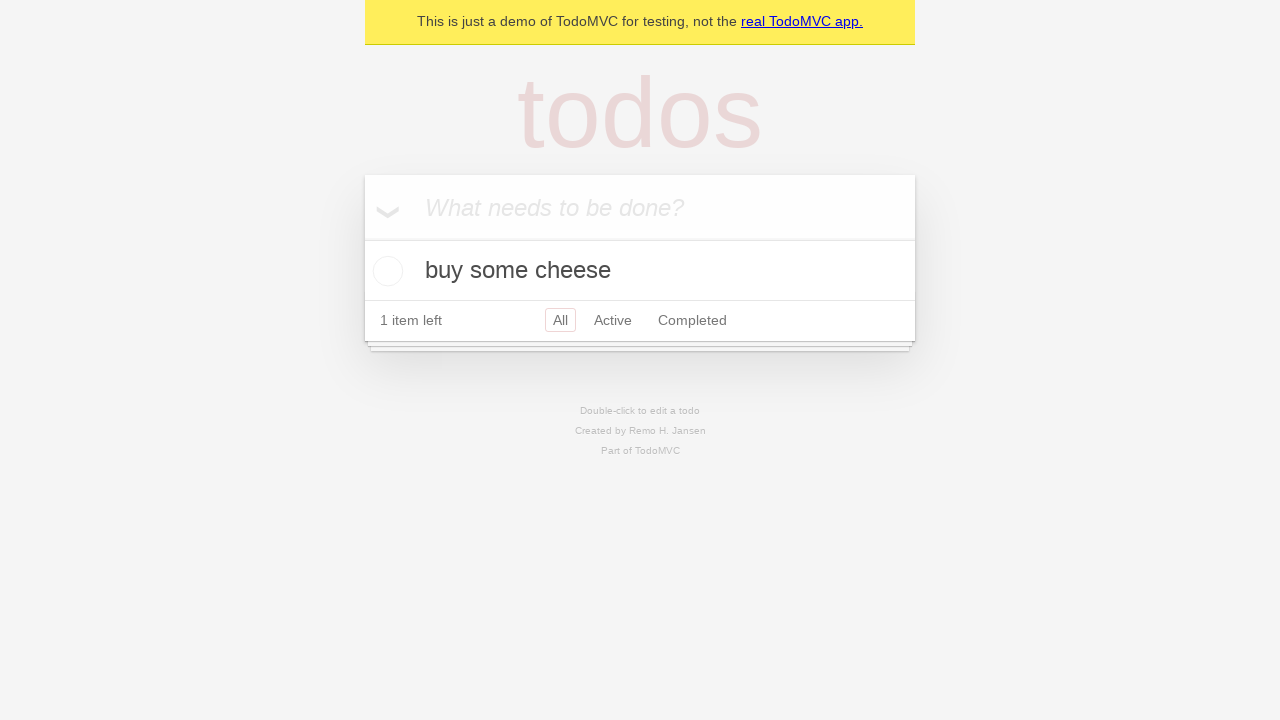

Filled new todo input with 'feed the cat' on internal:attr=[placeholder="What needs to be done?"i]
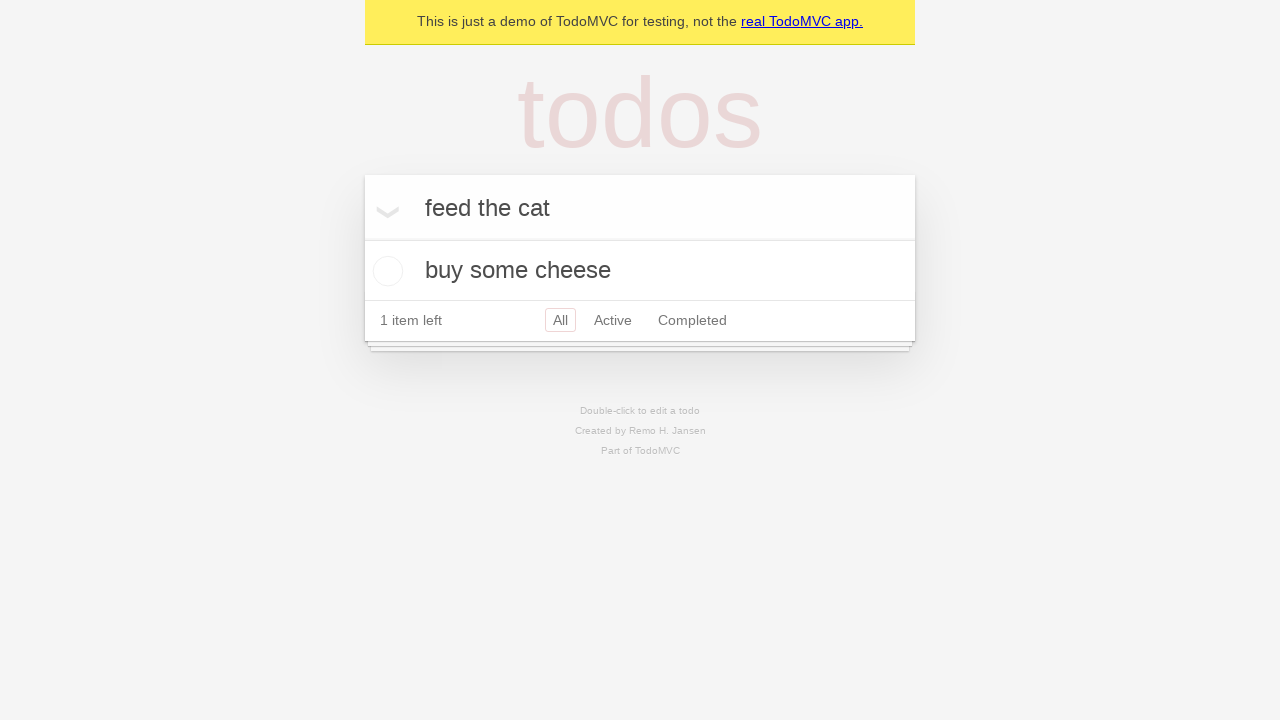

Pressed Enter to add todo 'feed the cat' on internal:attr=[placeholder="What needs to be done?"i]
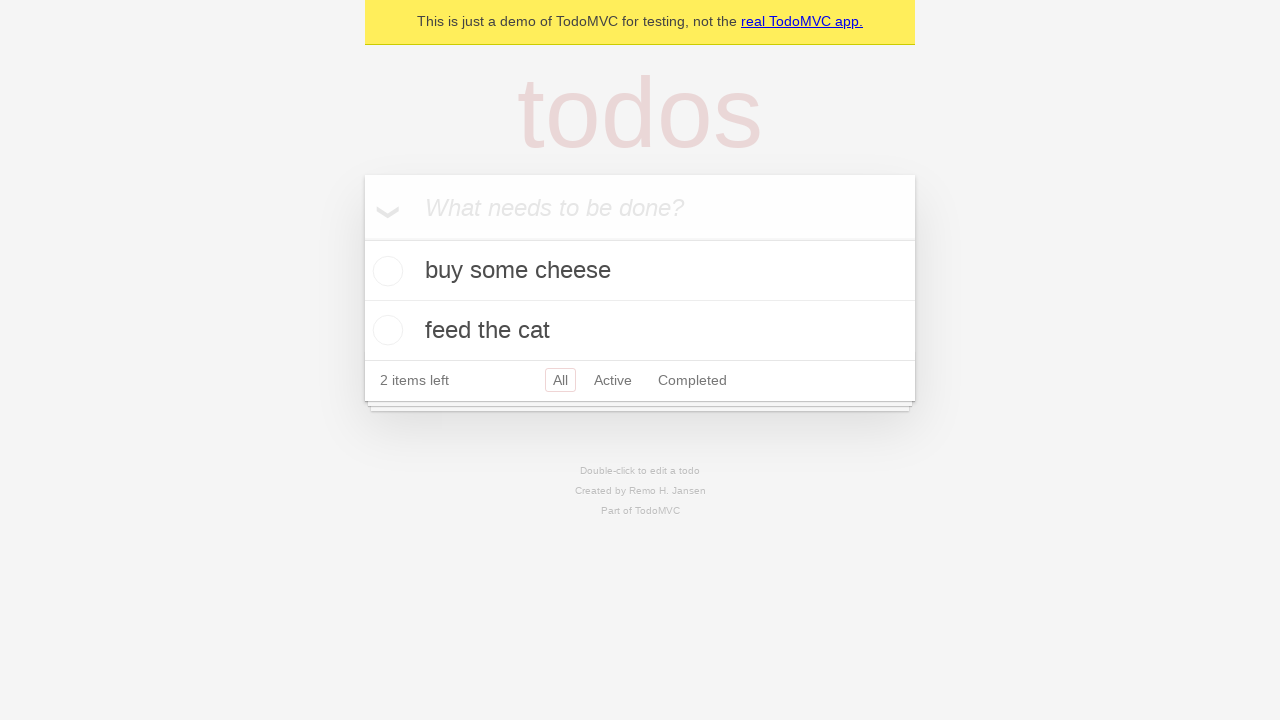

Filled new todo input with 'book a doctors appointment' on internal:attr=[placeholder="What needs to be done?"i]
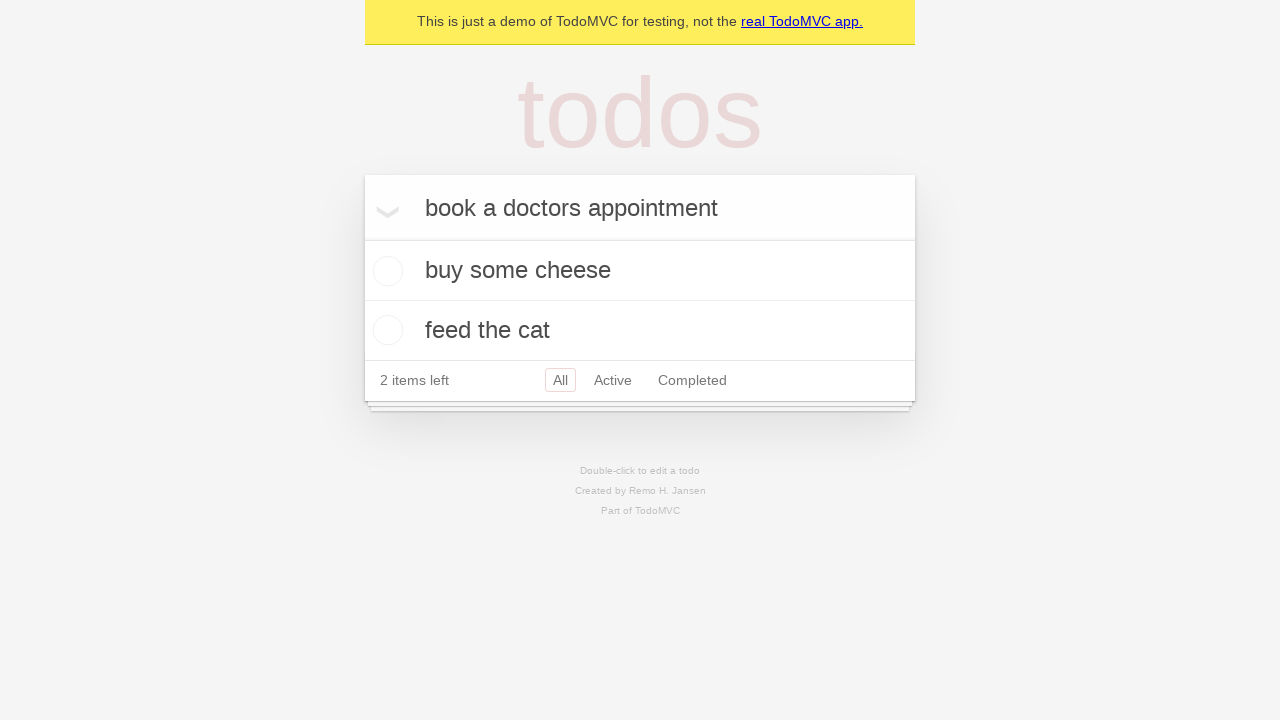

Pressed Enter to add todo 'book a doctors appointment' on internal:attr=[placeholder="What needs to be done?"i]
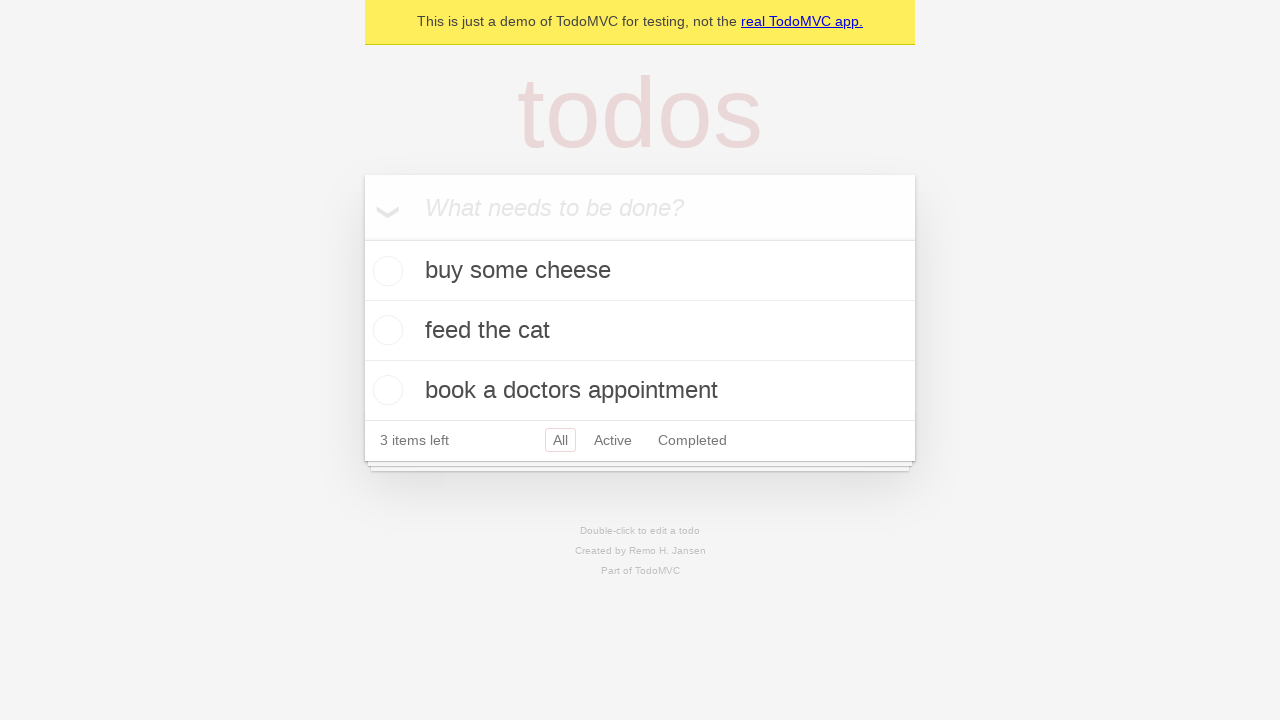

All 3 todo items have loaded
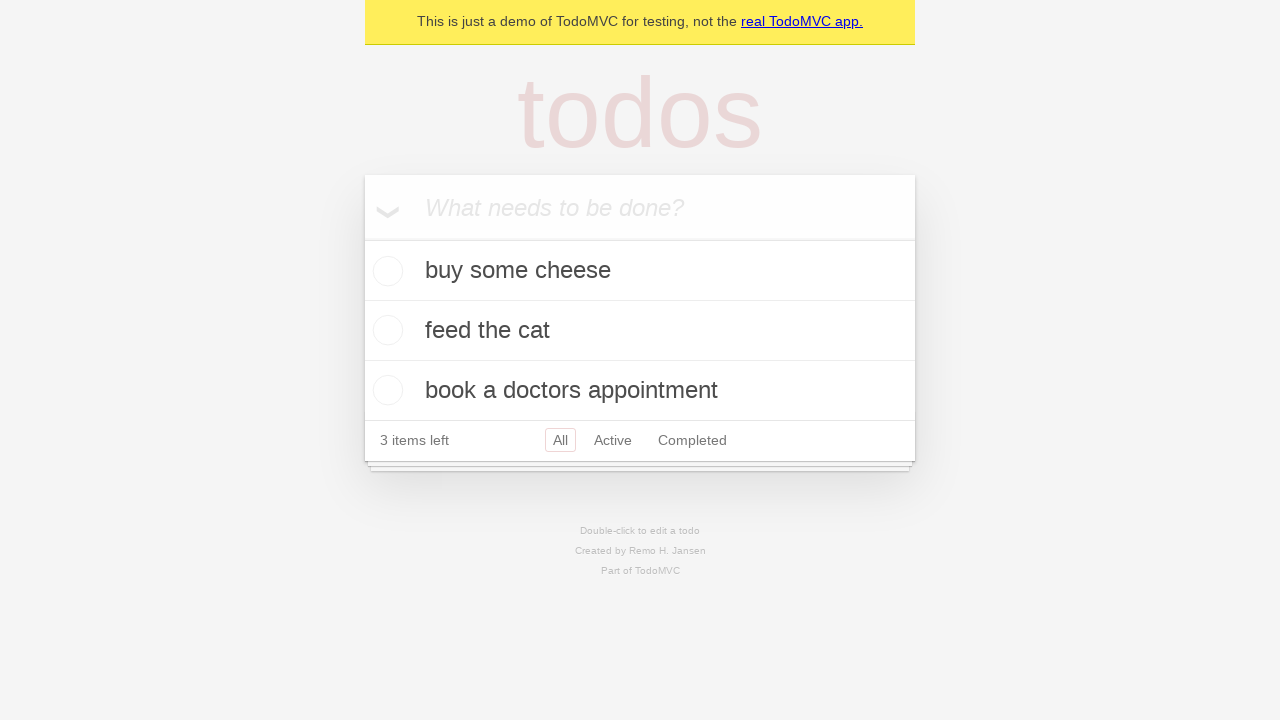

Double-clicked second todo item to enter edit mode at (640, 331) on [data-testid='todo-item'] >> nth=1
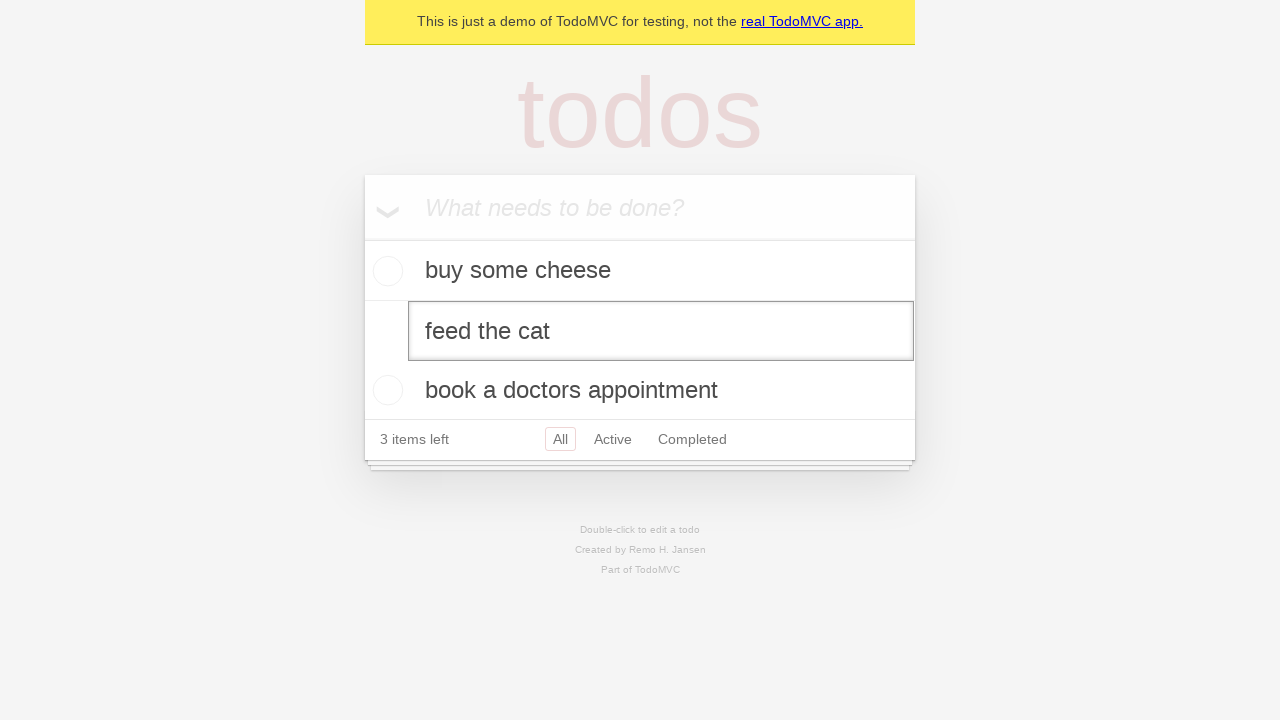

Filled edit input with new text 'buy some sausages' on [data-testid='todo-item'] >> nth=1 >> internal:role=textbox[name="Edit"i]
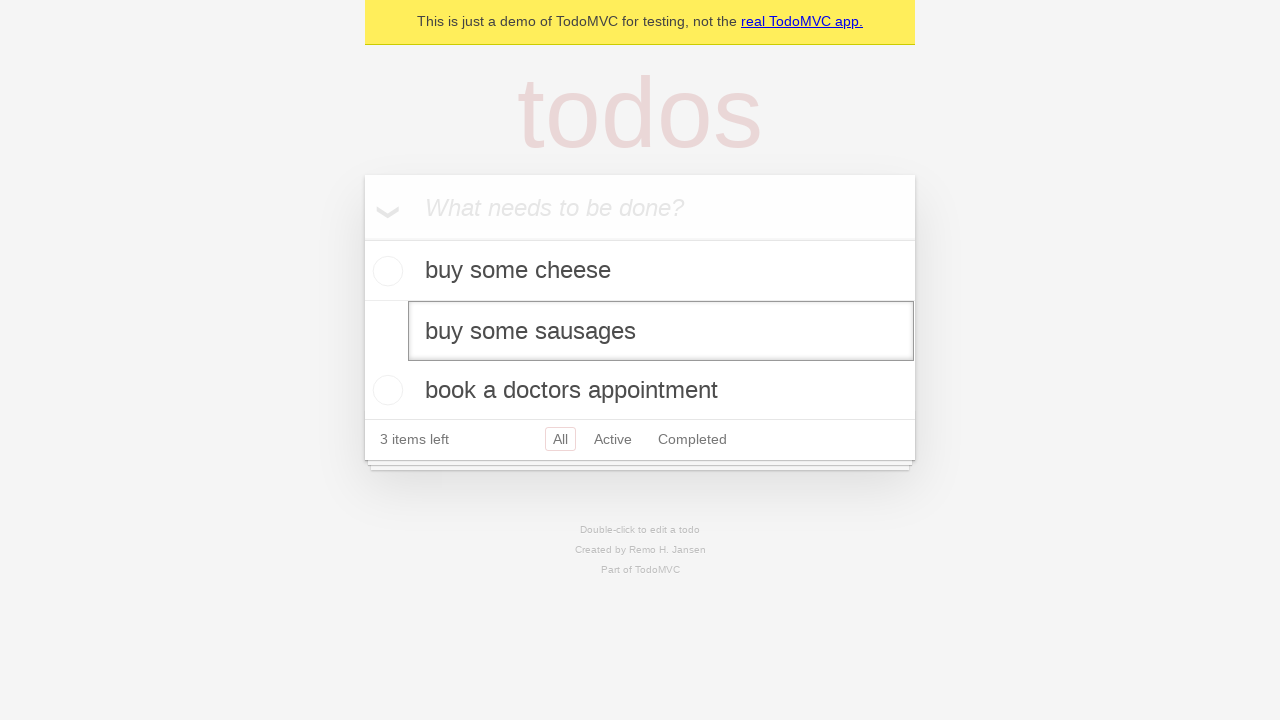

Pressed Enter to save the edited todo item on [data-testid='todo-item'] >> nth=1 >> internal:role=textbox[name="Edit"i]
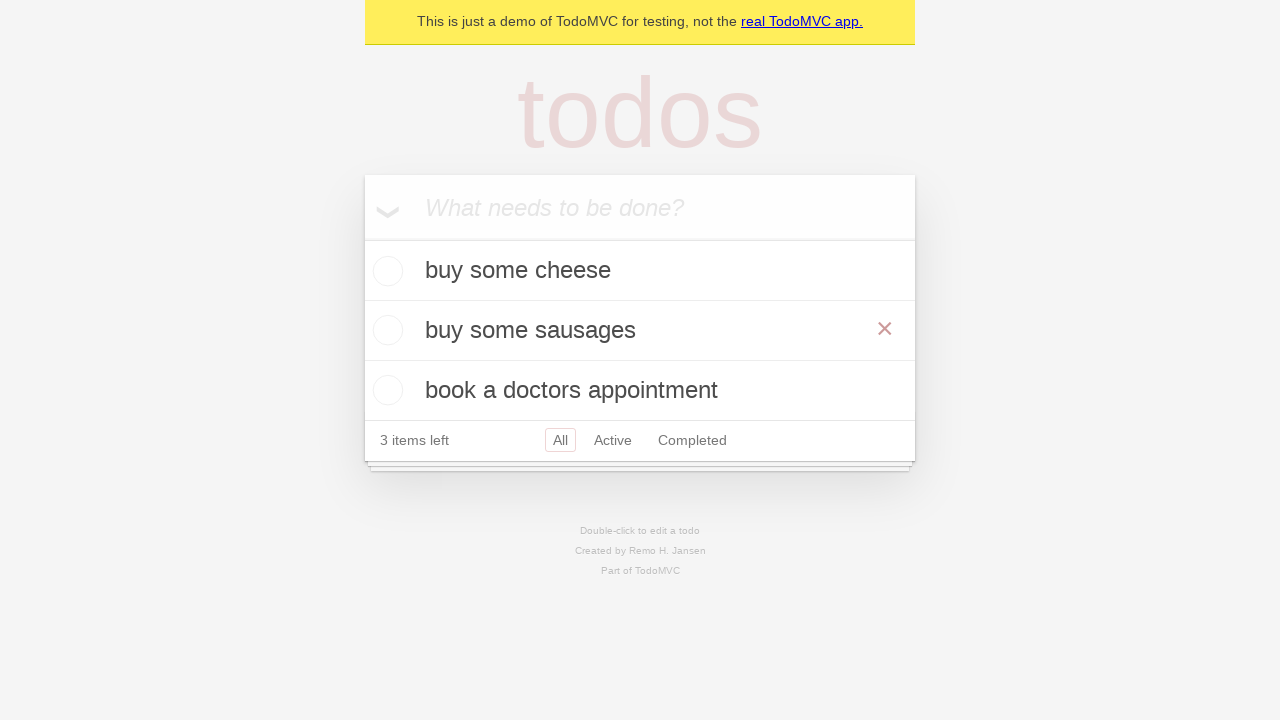

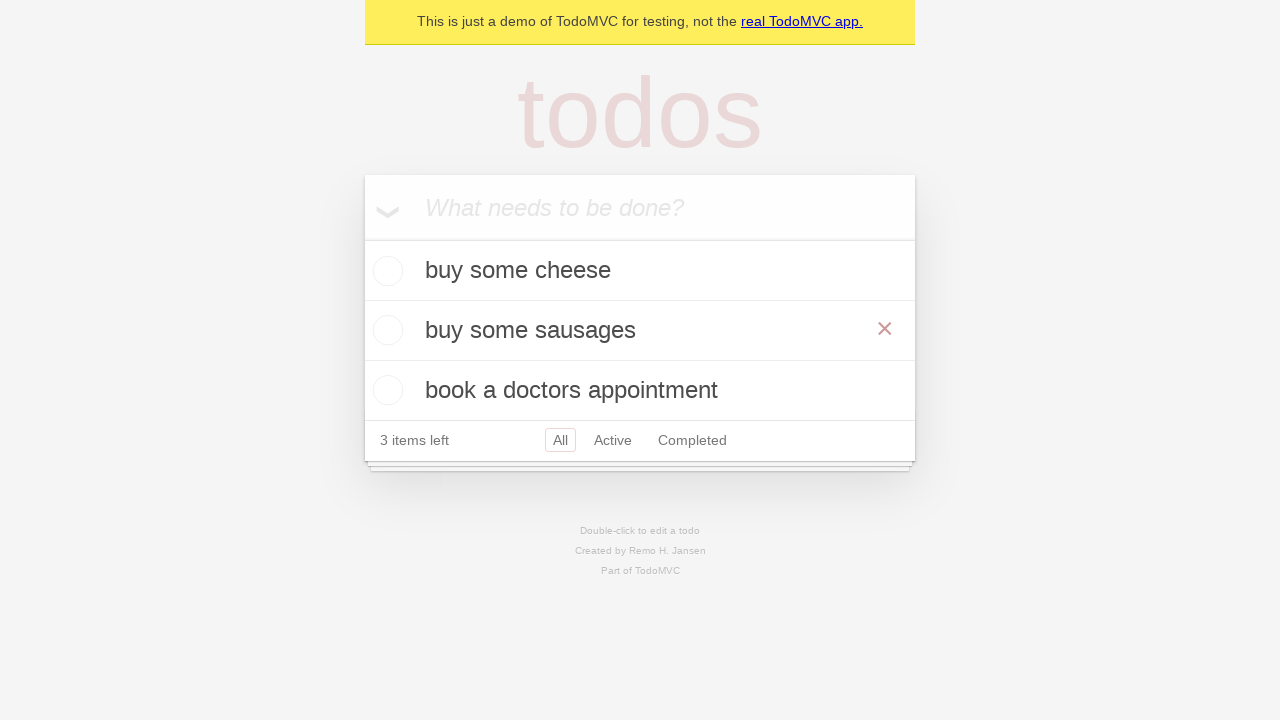